Tests the forgot password functionality by navigating to the forgot password page, entering an email, and submitting the form.

Starting URL: https://the-internet.herokuapp.com

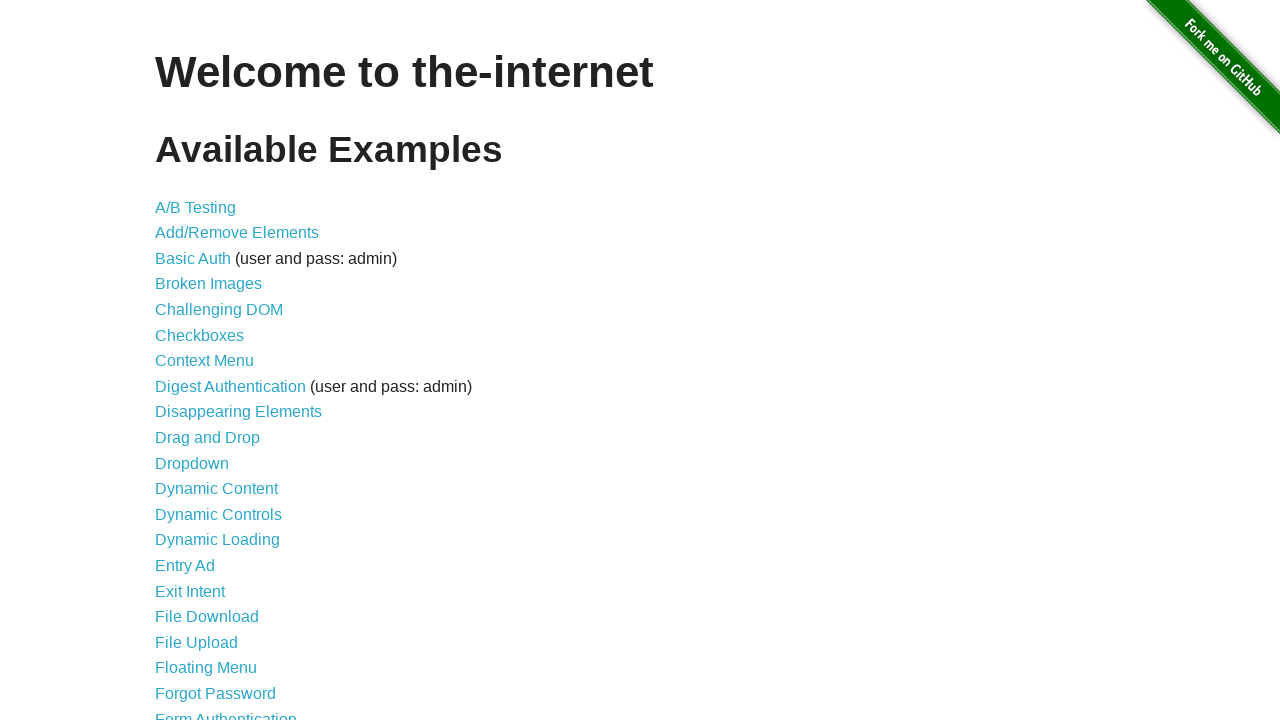

Clicked on Forgot Password link at (216, 693) on text=Forgot Password
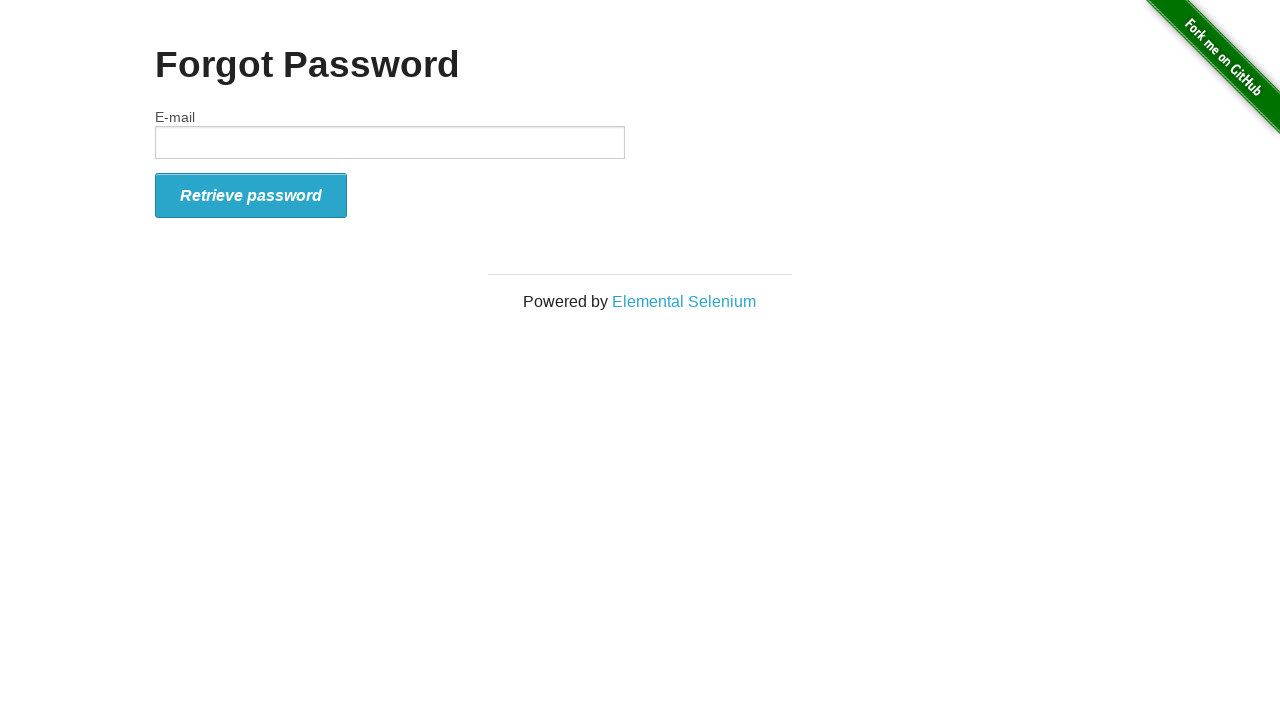

Filled email field with testuser@example.com on input[name='email']
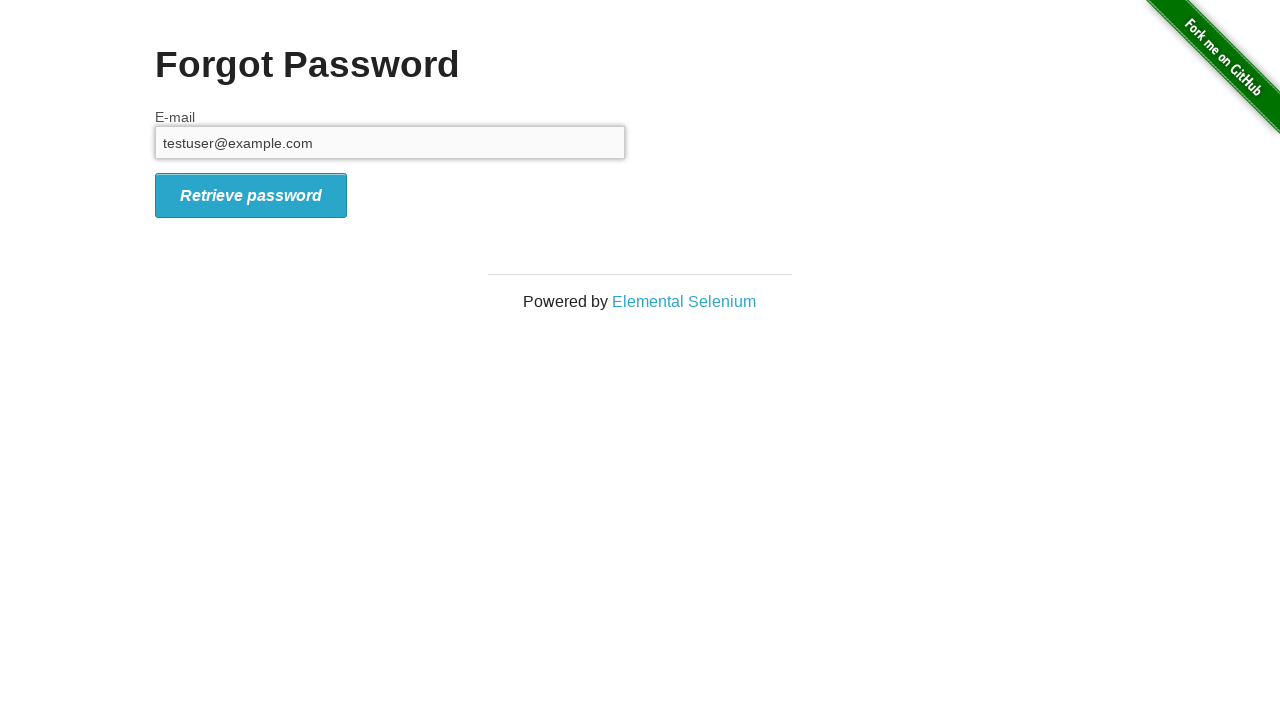

Clicked submit button to submit forgot password form at (251, 195) on #form_submit
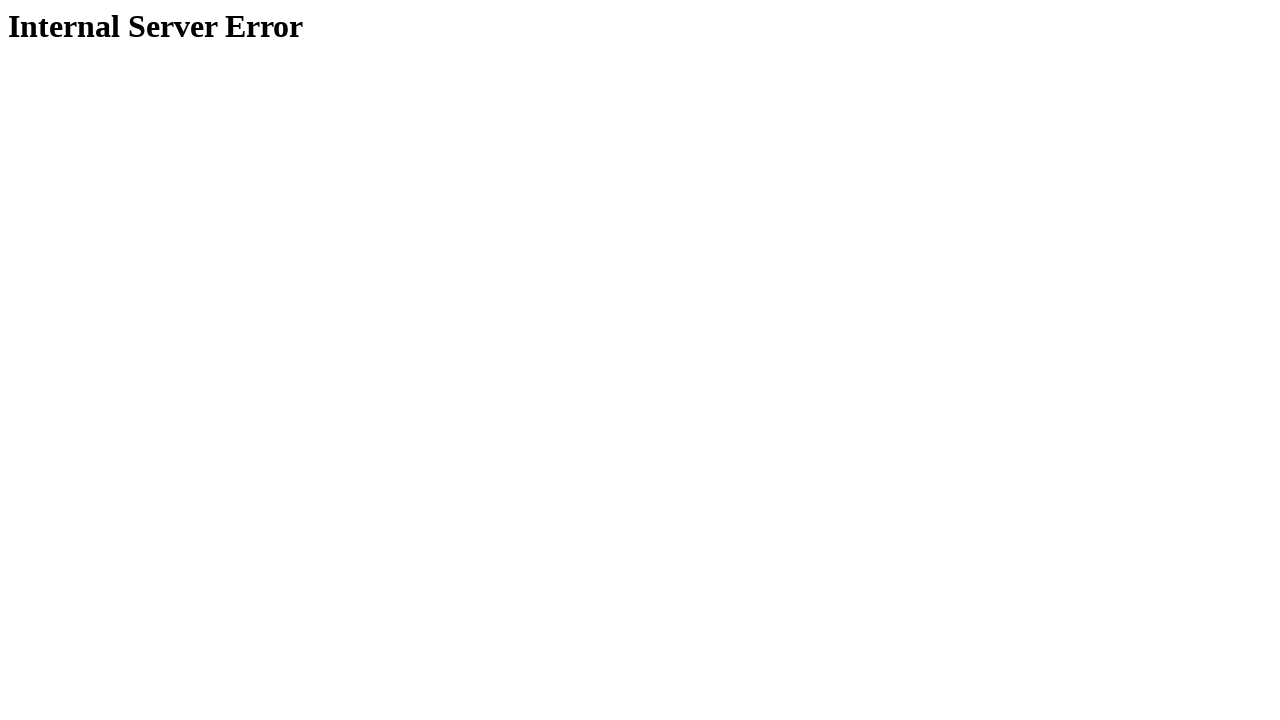

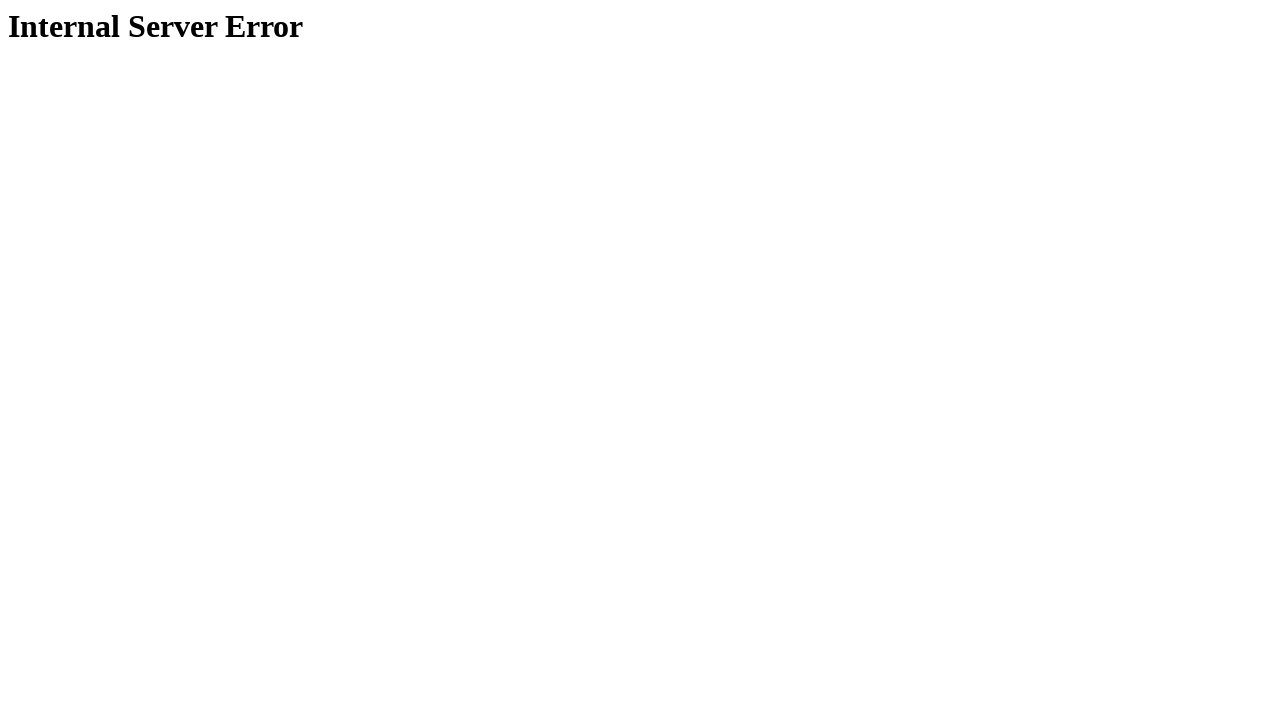